Tests JavaScript confirm alert functionality by clicking a button to trigger a confirm dialog, then accepting the alert by clicking OK.

Starting URL: https://v1.training-support.net/selenium/javascript-alerts

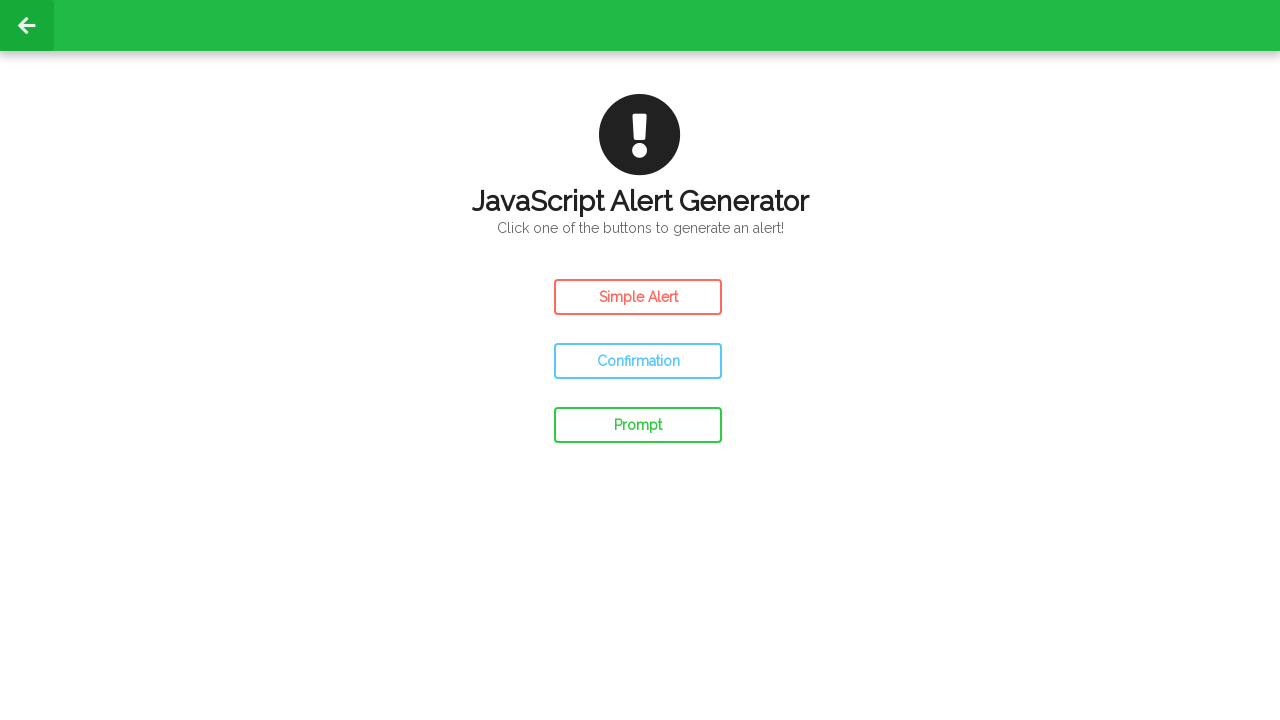

Clicked confirm button to trigger JavaScript confirm alert at (638, 361) on #confirm
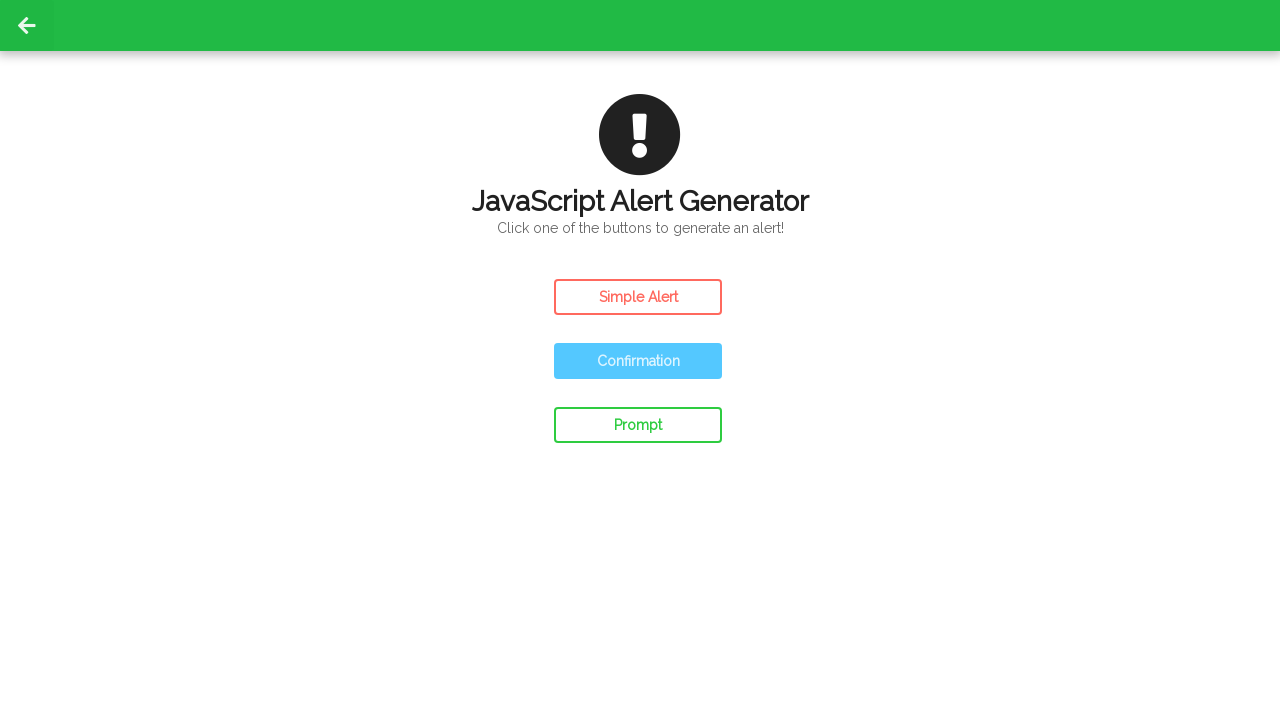

Set up dialog handler to accept confirm alerts
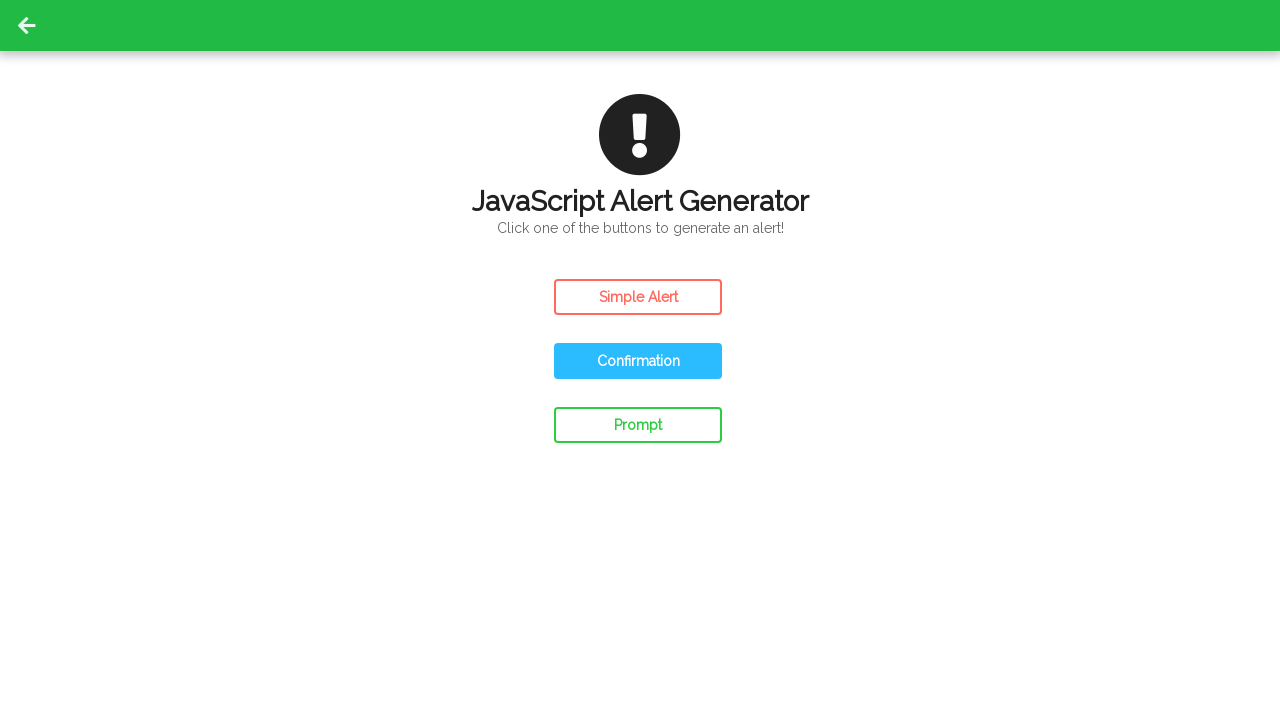

Clicked confirm button again to trigger alert with handler active at (638, 361) on #confirm
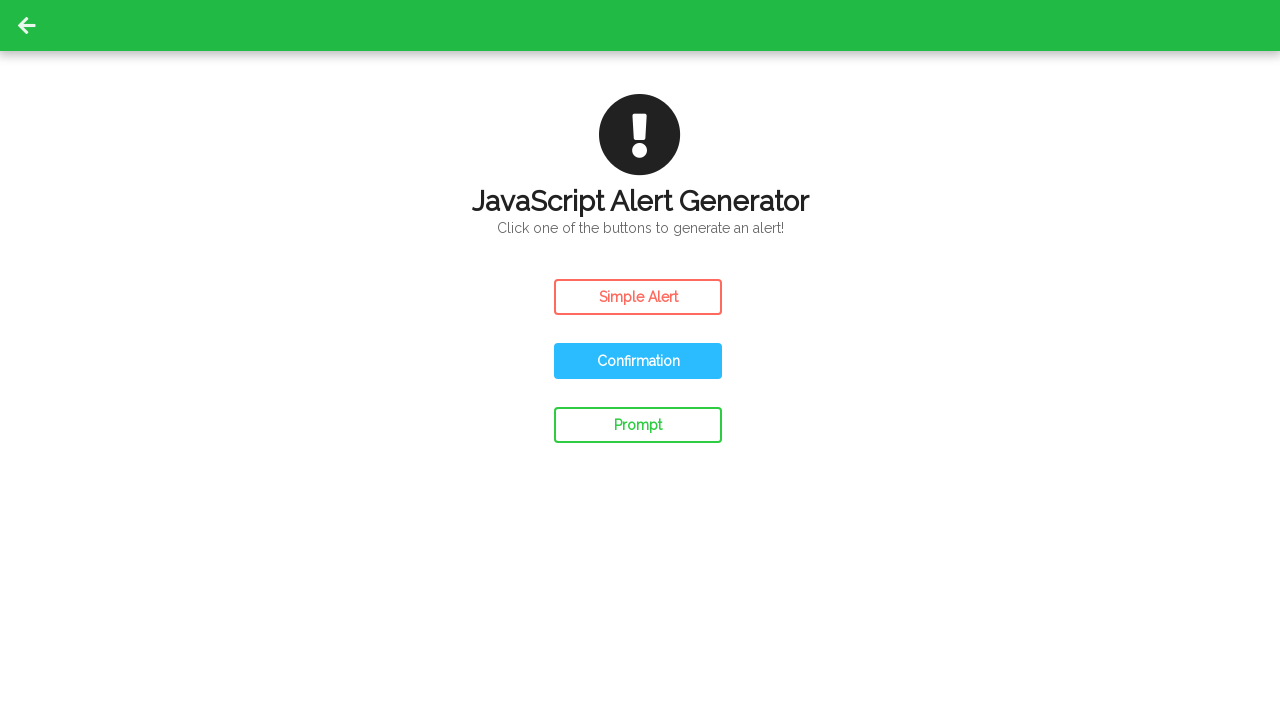

Waited 500ms for dialog interaction to complete
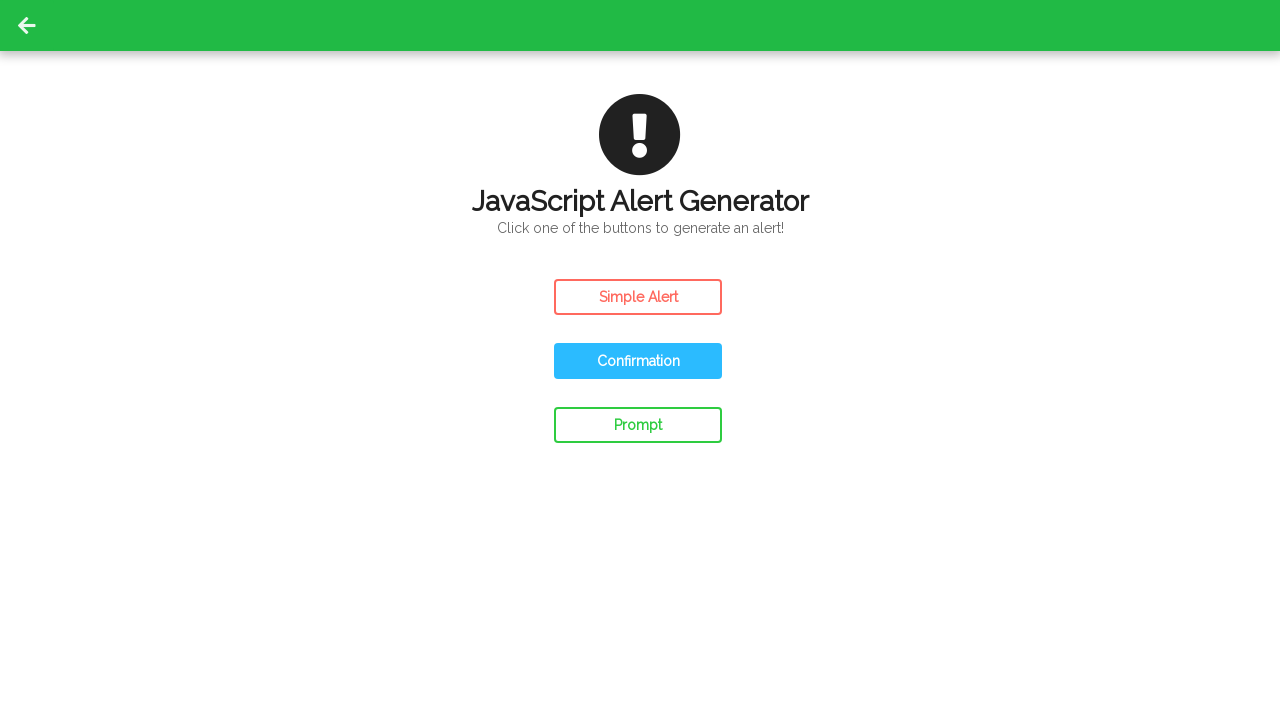

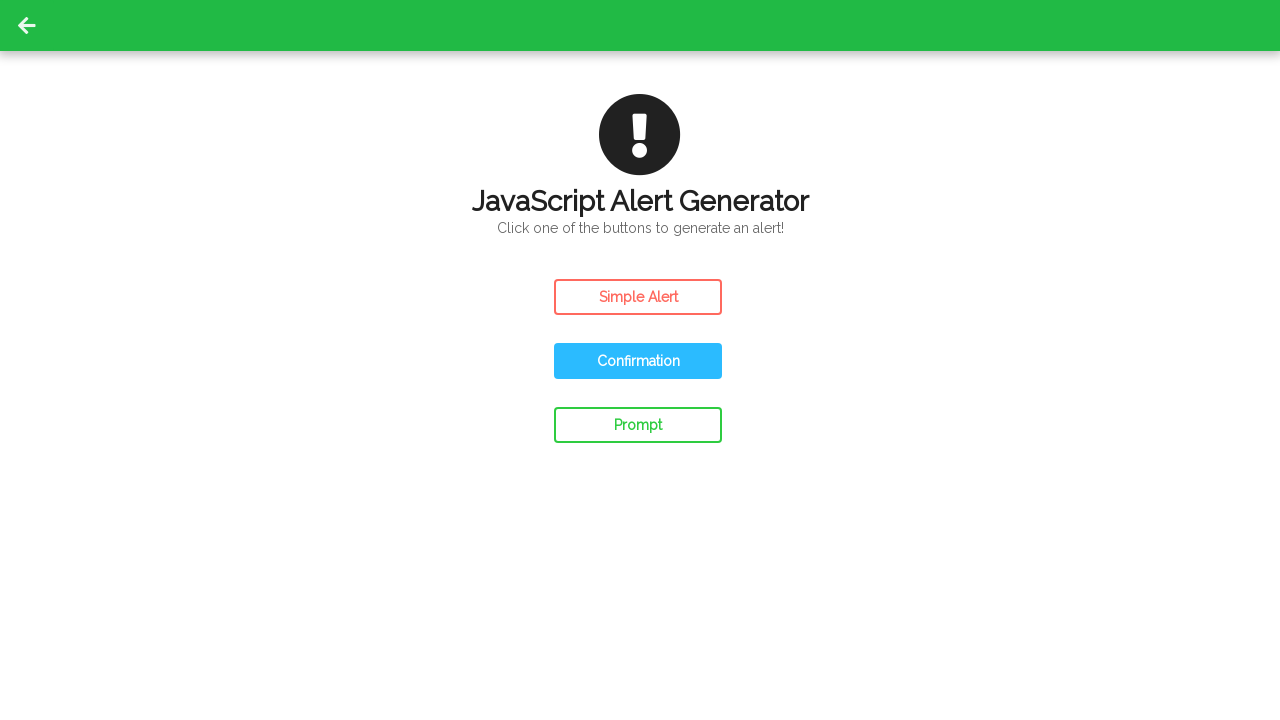